Tests window handling by clicking a link that opens a new window, switching to it, and verifying the title

Starting URL: https://practice.cydeo.com/windows

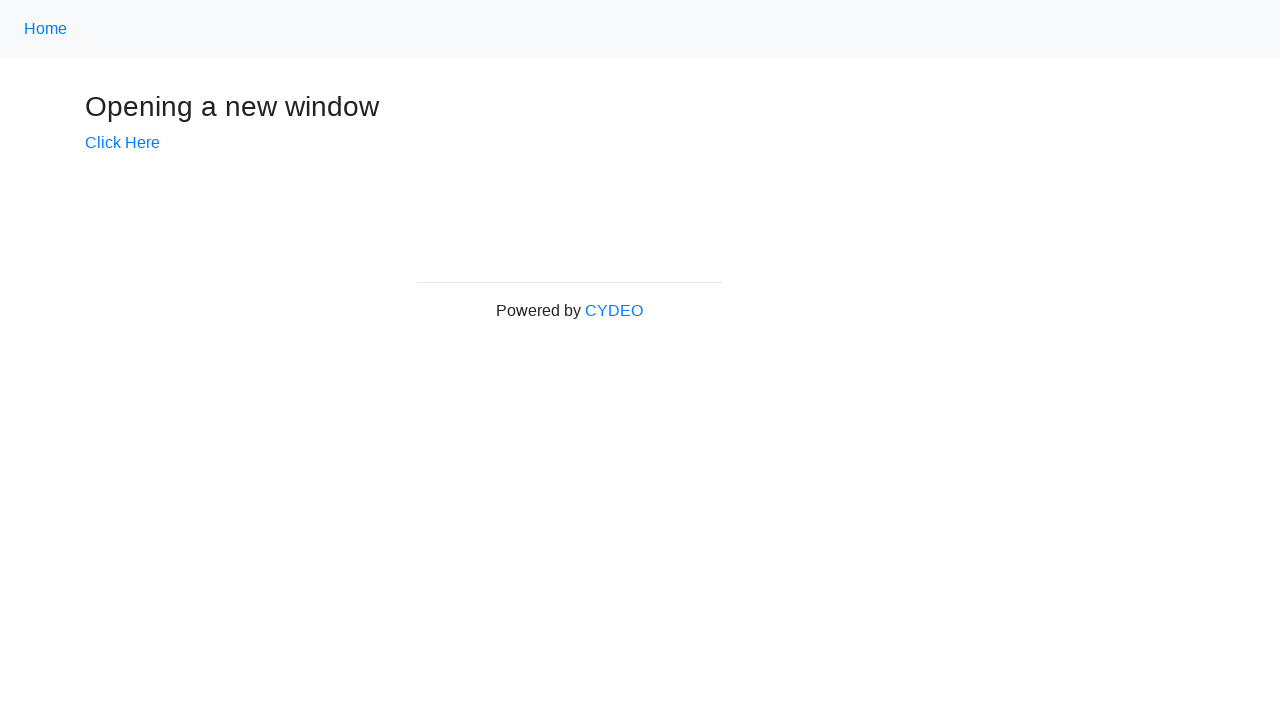

Stored main window handle for later reference
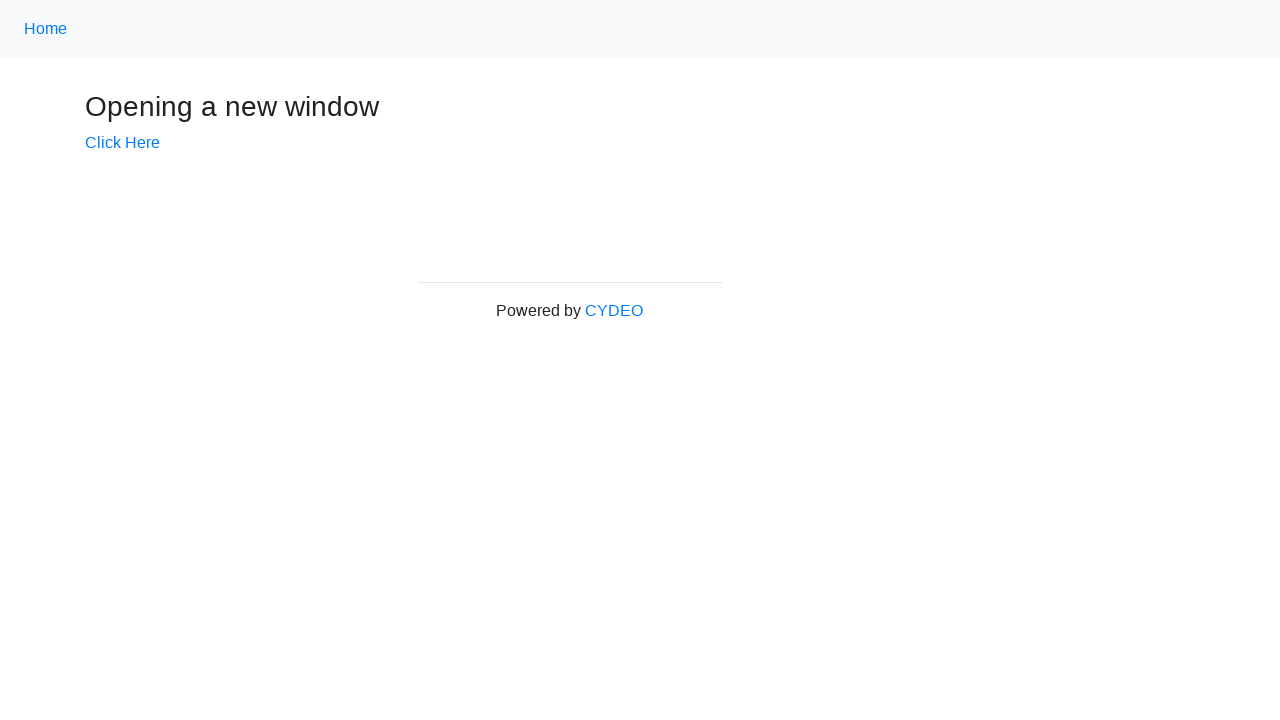

Clicked 'Click Here' link to open new window at (122, 143) on xpath=//a[.='Click Here']
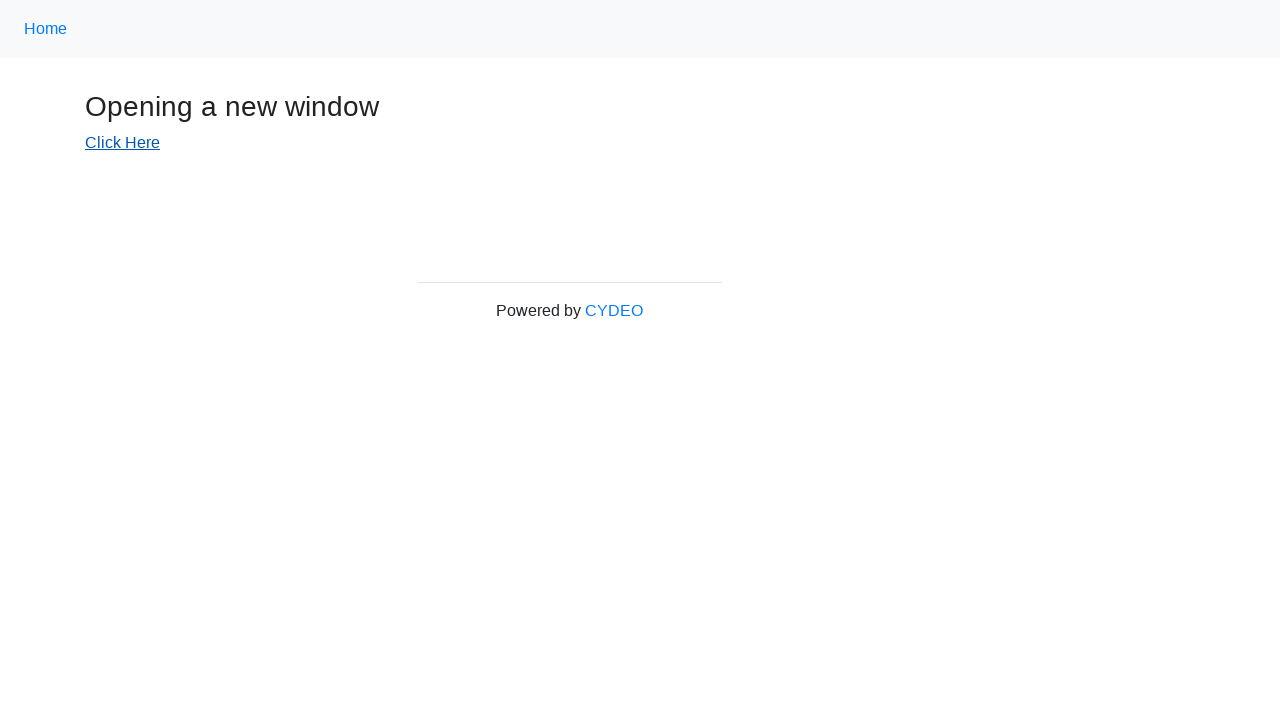

New window opened and captured
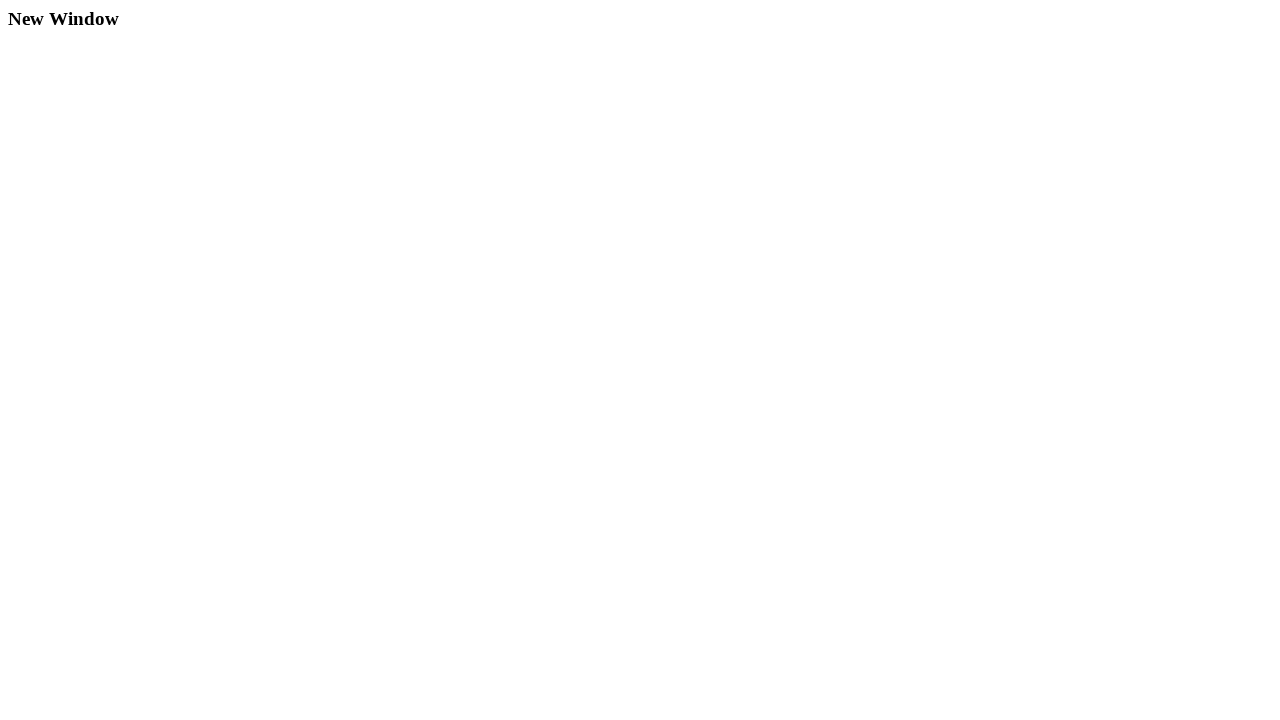

Verified new window title is 'New Window'
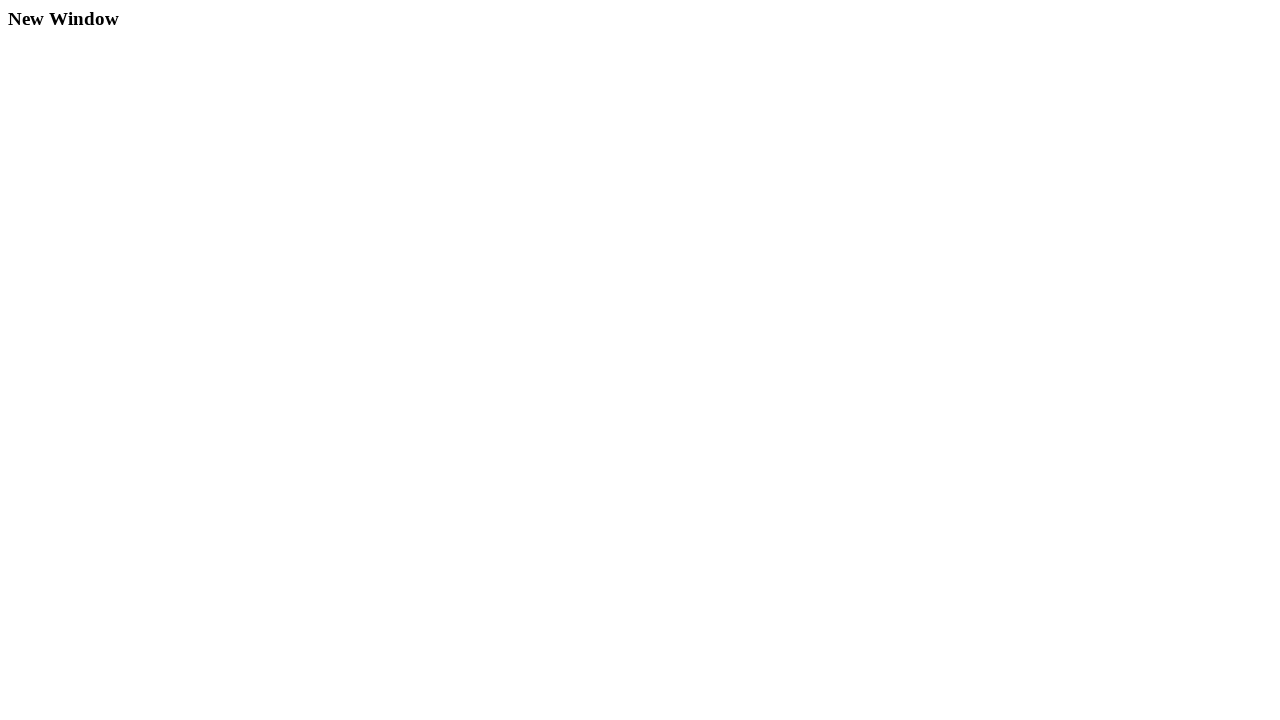

Closed new window and switched back to main window
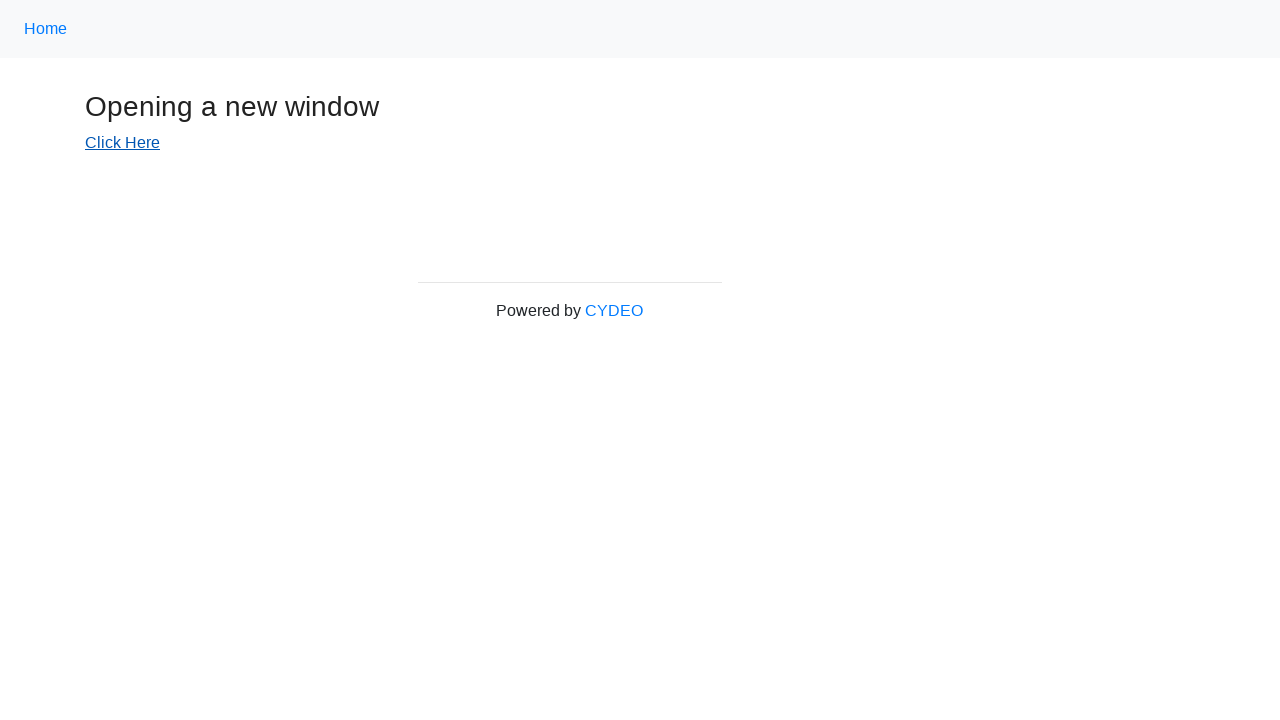

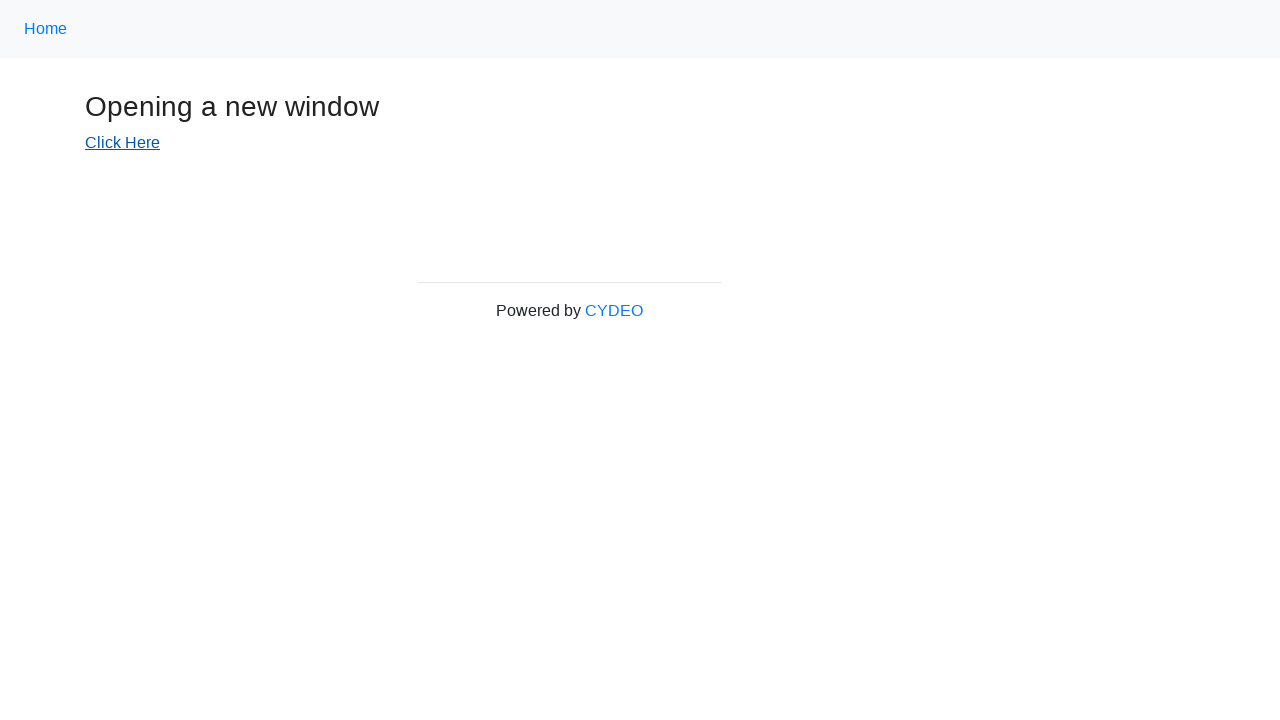